Interacts with Shadow DOM elements on a Progressive Web App to fill a search input field

Starting URL: https://books-pwakit.appspot.com/

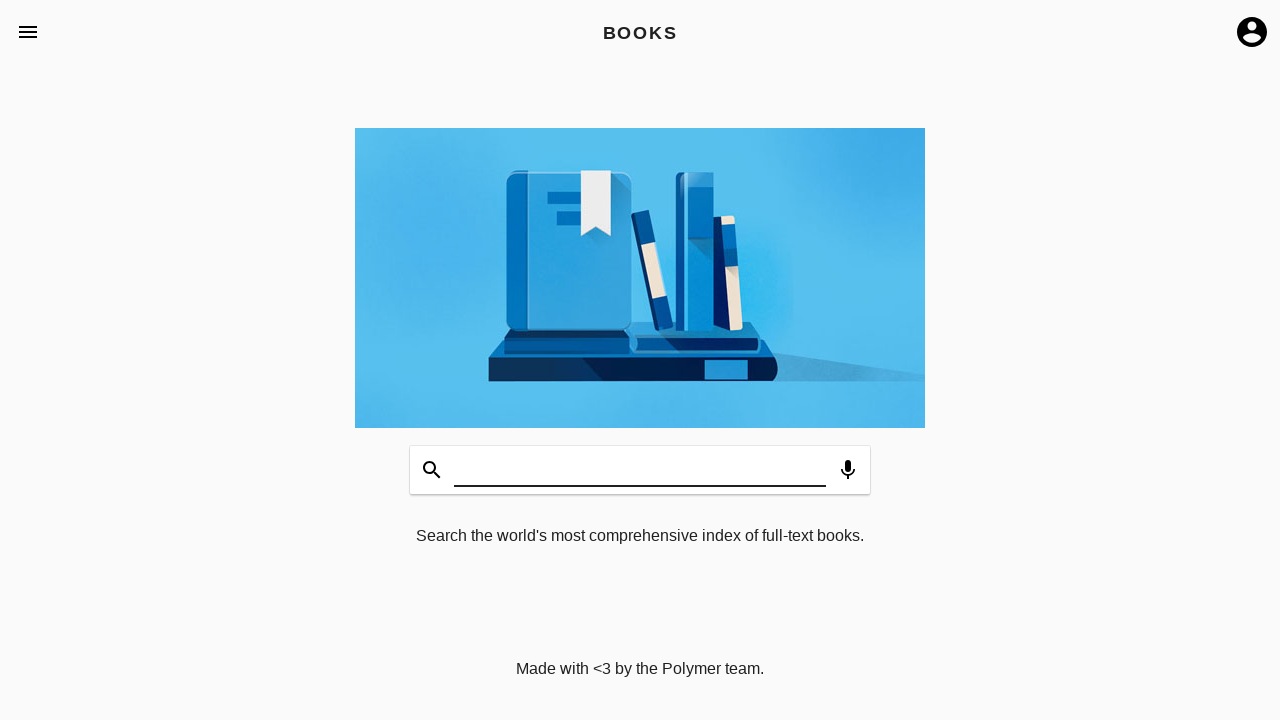

Filled search input field with 'testing' on input#input
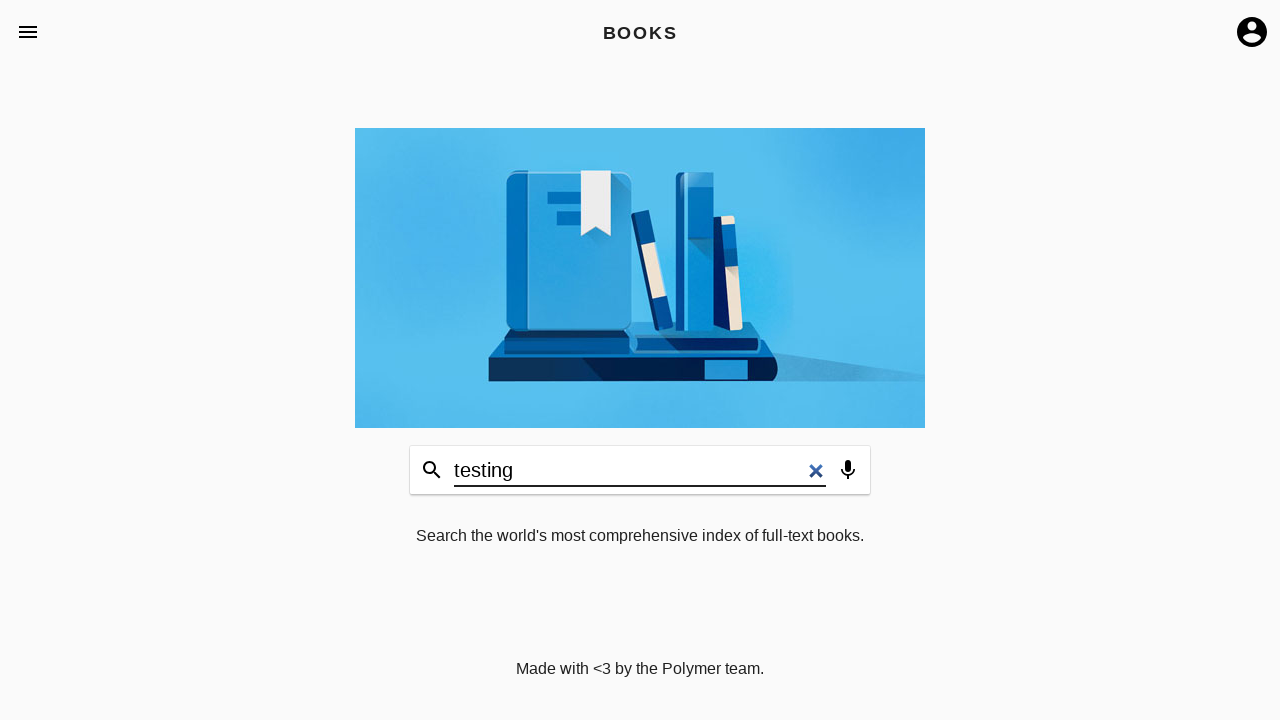

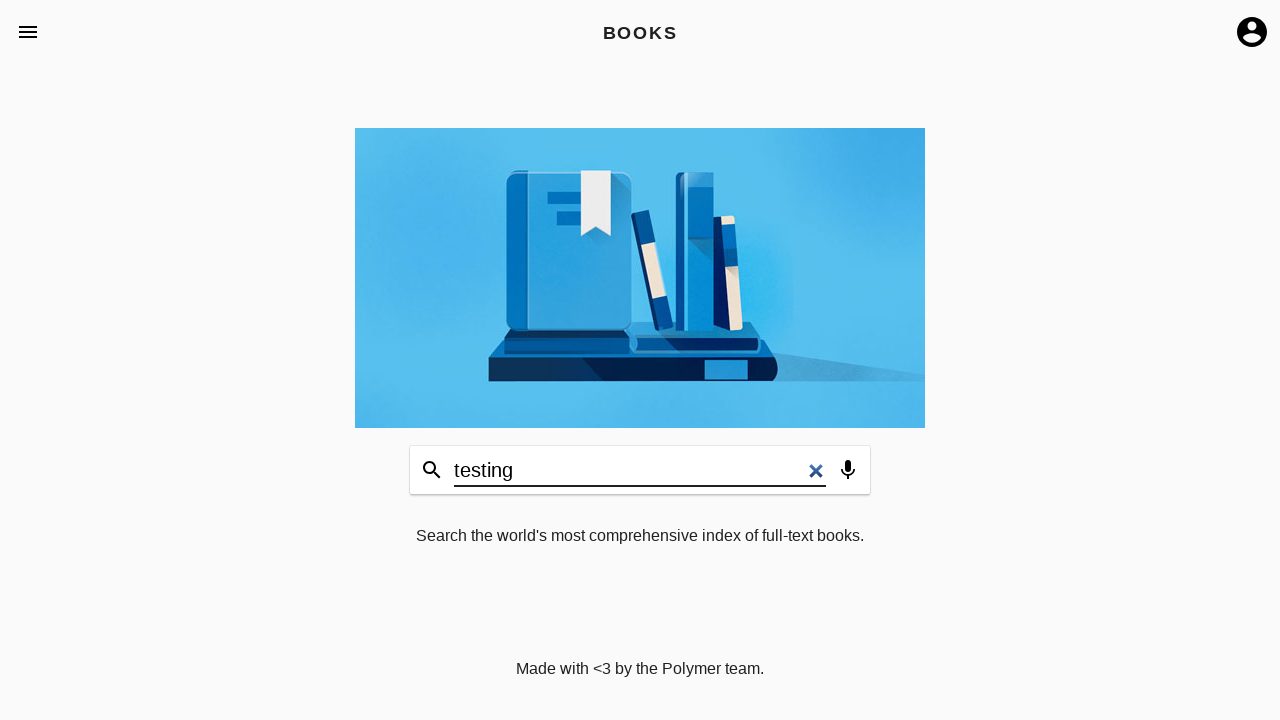